Verifies that all navbar elements (Home, Contact, About us, Cart, Log in, Sign up) are visible on the page.

Starting URL: https://www.demoblaze.com

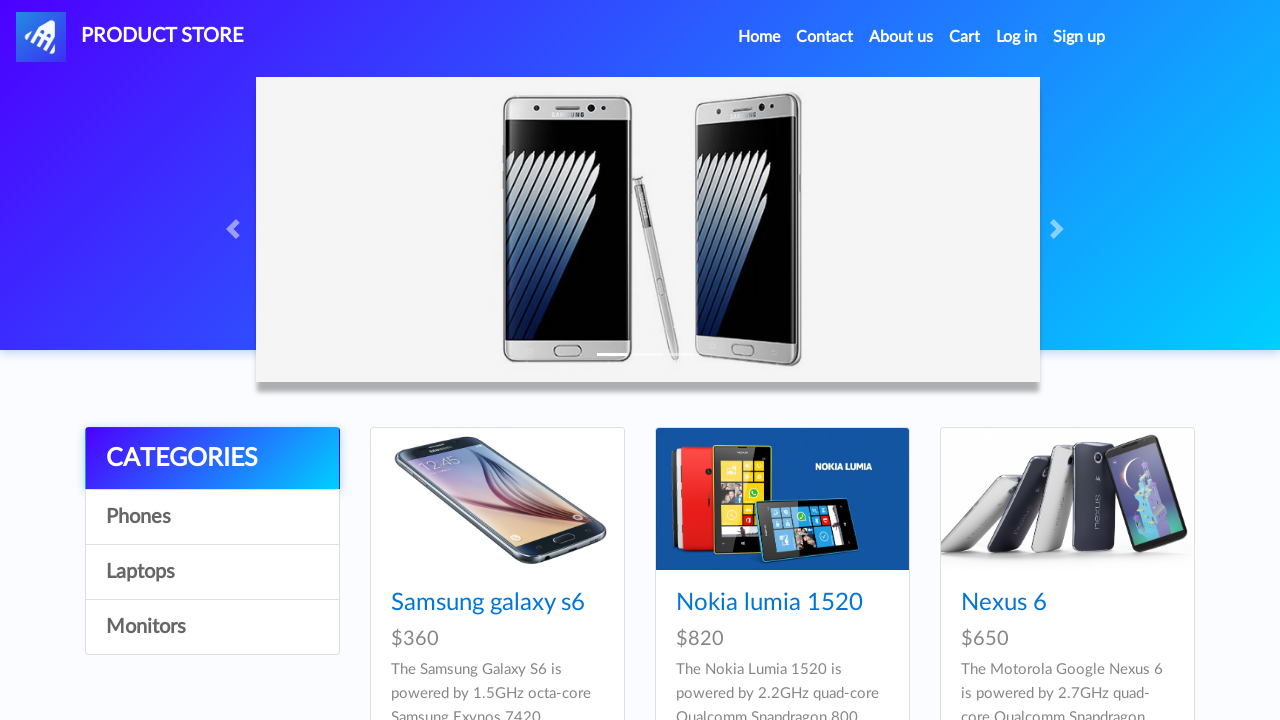

Home link is visible in navbar
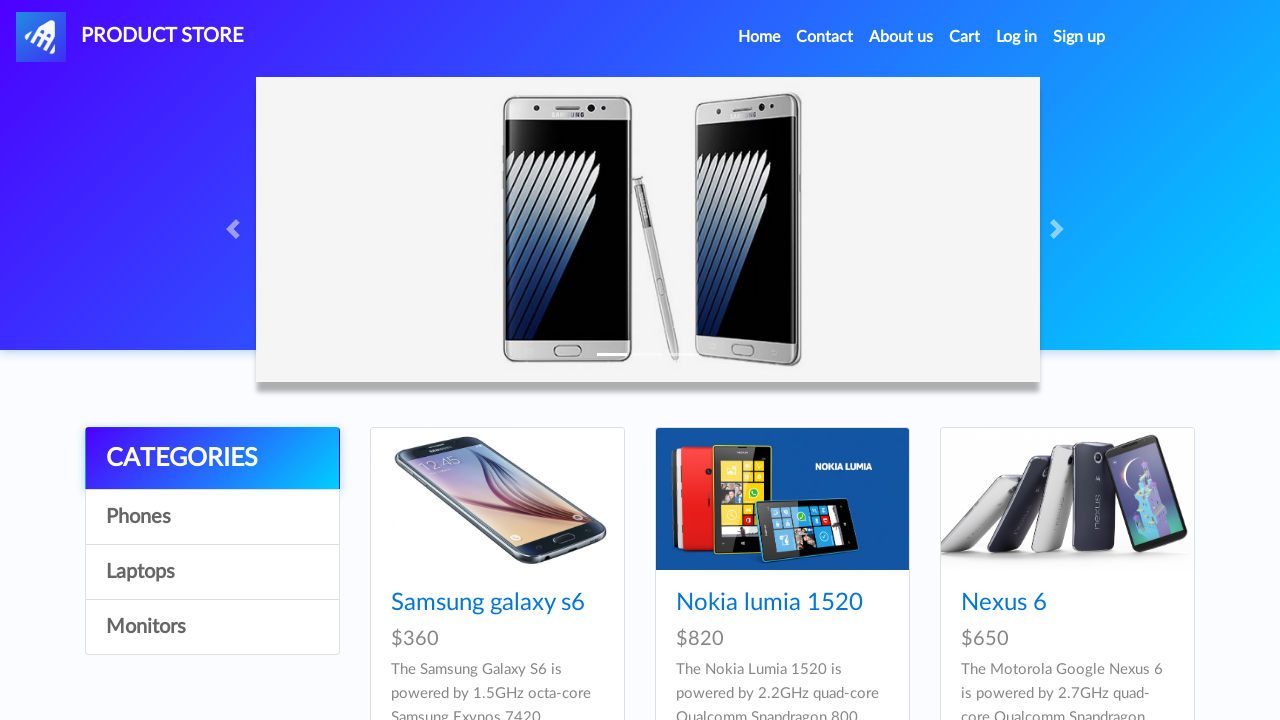

Contact link is visible in navbar
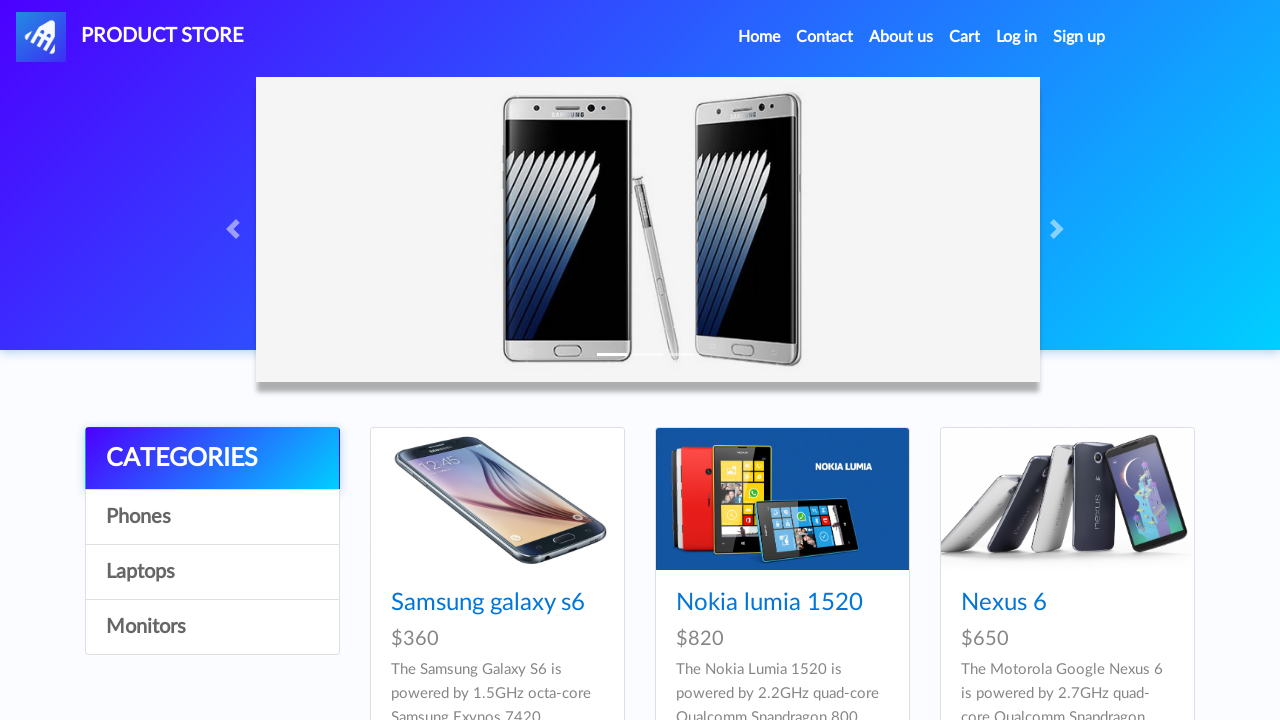

About us link is visible in navbar
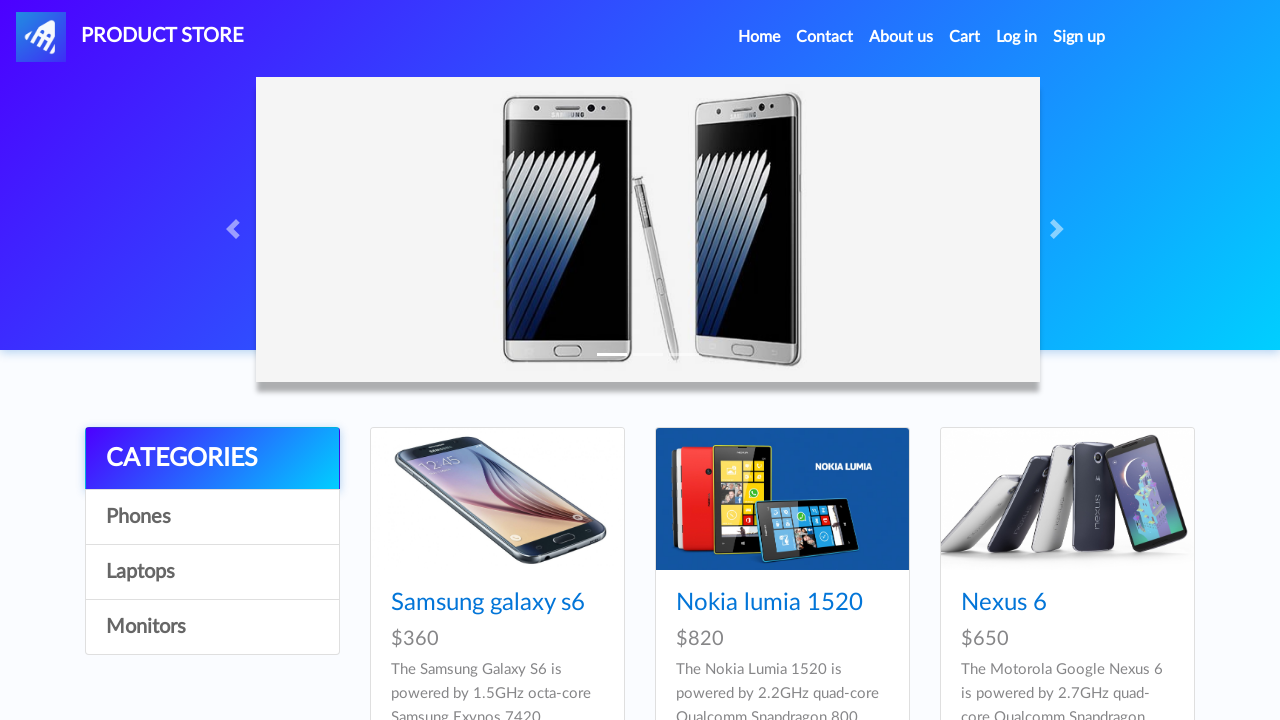

Cart link is visible in navbar
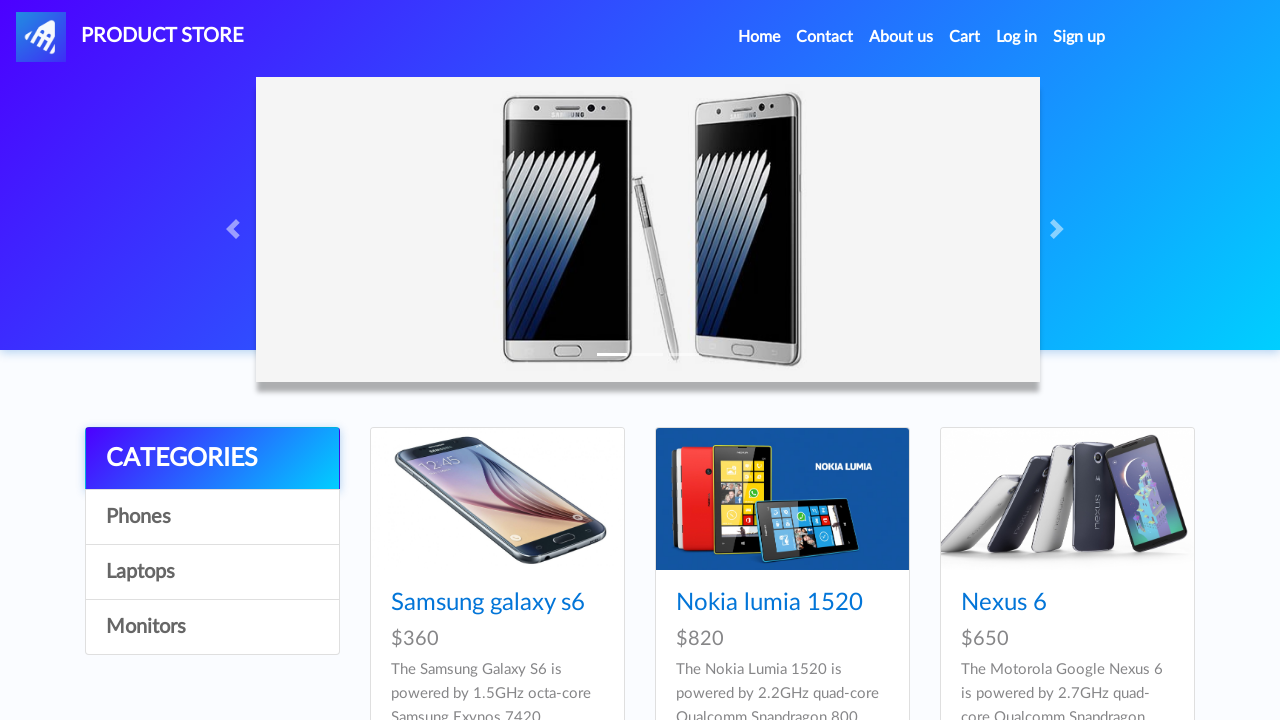

Log in link is visible in navbar
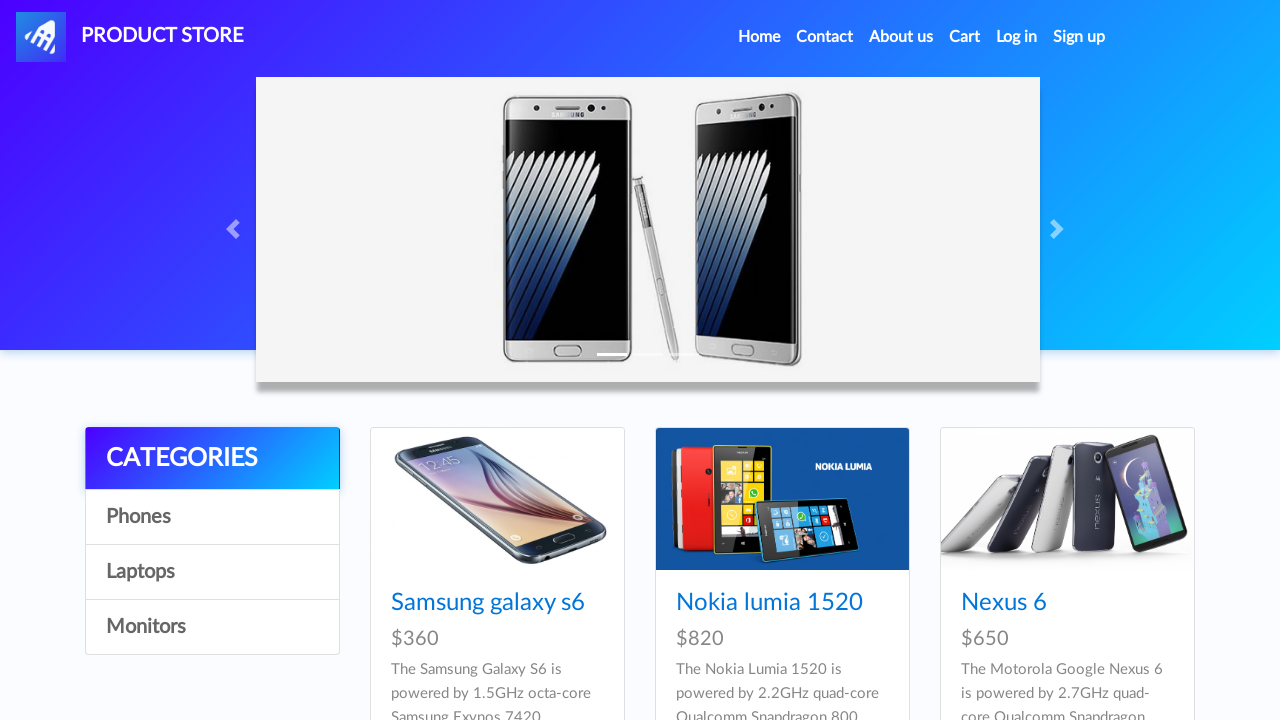

Sign up link is visible in navbar
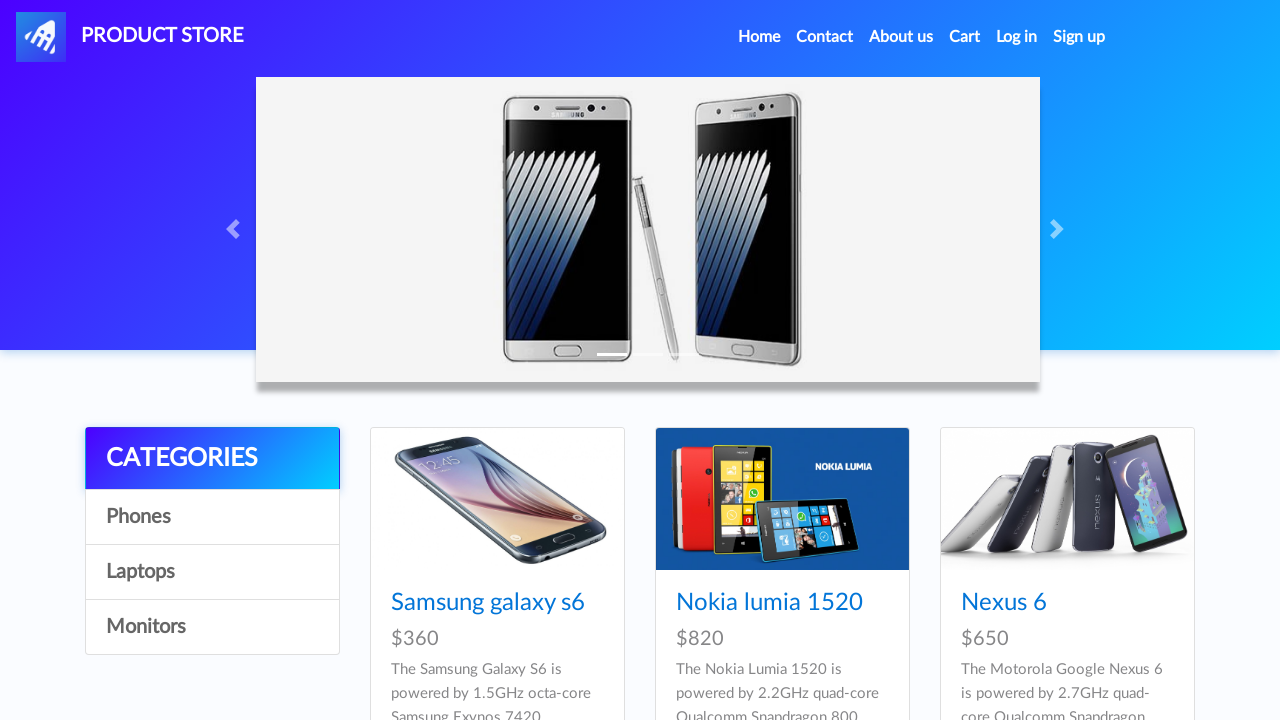

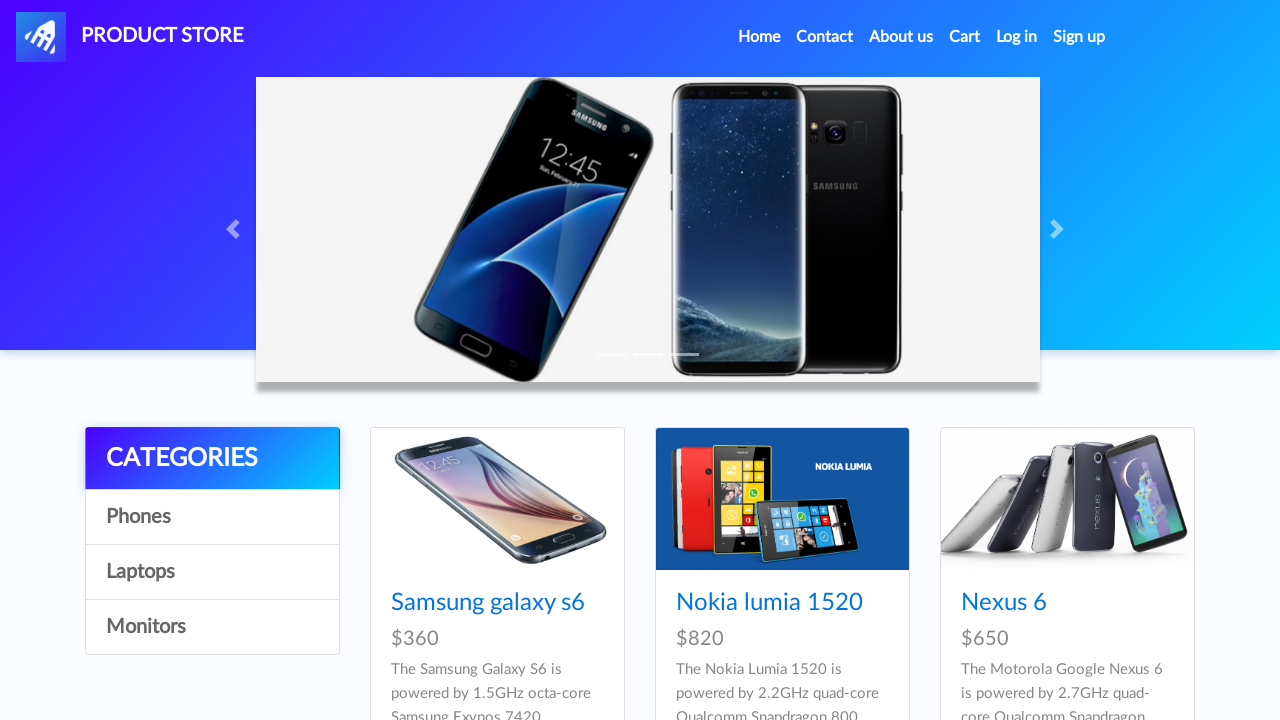